Tests handling a JavaScript confirm dialog by clicking a link to trigger a confirm, retrieving the text, and dismissing it.

Starting URL: https://www.selenium.dev/documentation/webdriver/interactions/alerts/

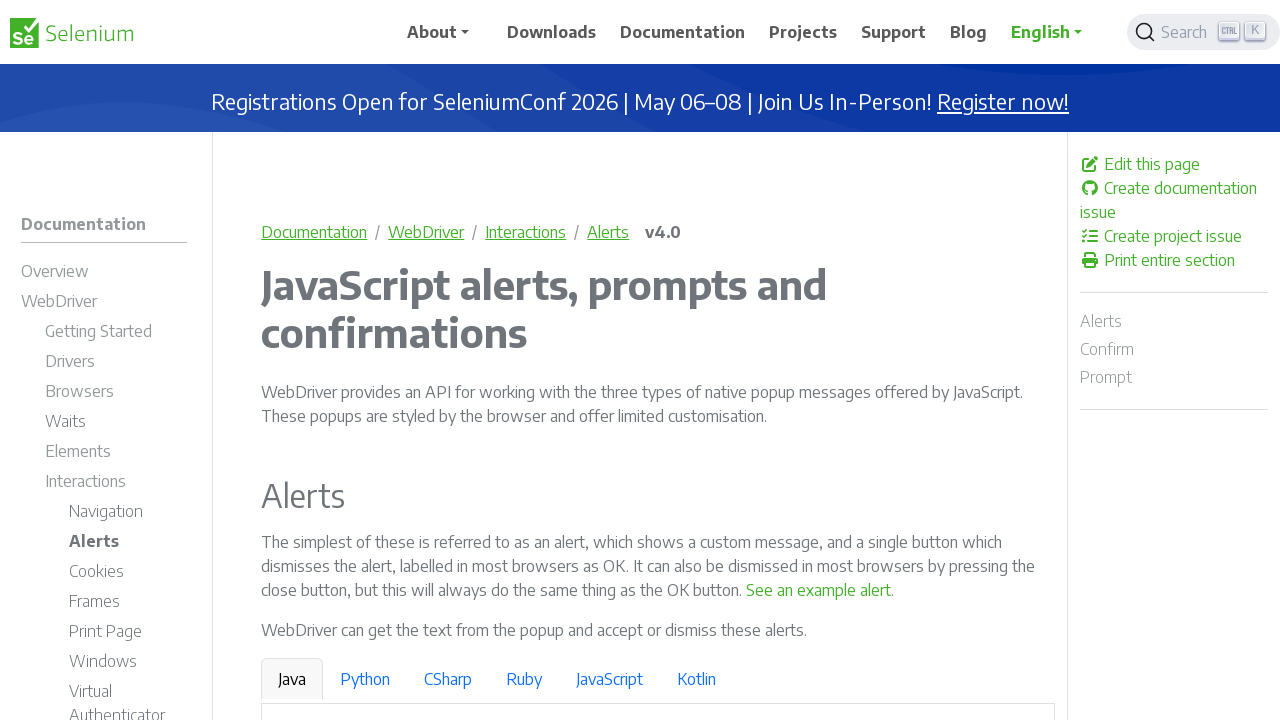

Set up dialog handler to dismiss confirm dialogs
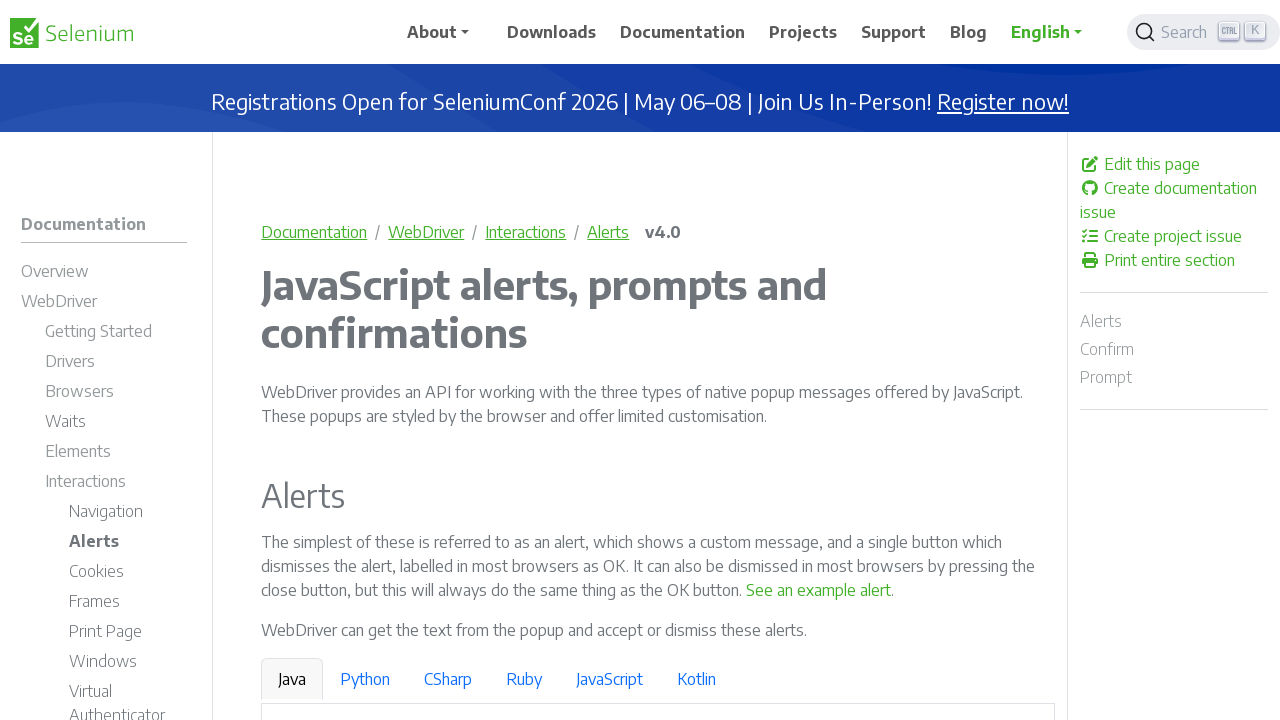

Clicked link to trigger JavaScript confirm dialog at (964, 361) on a:has-text('See a sample confirm')
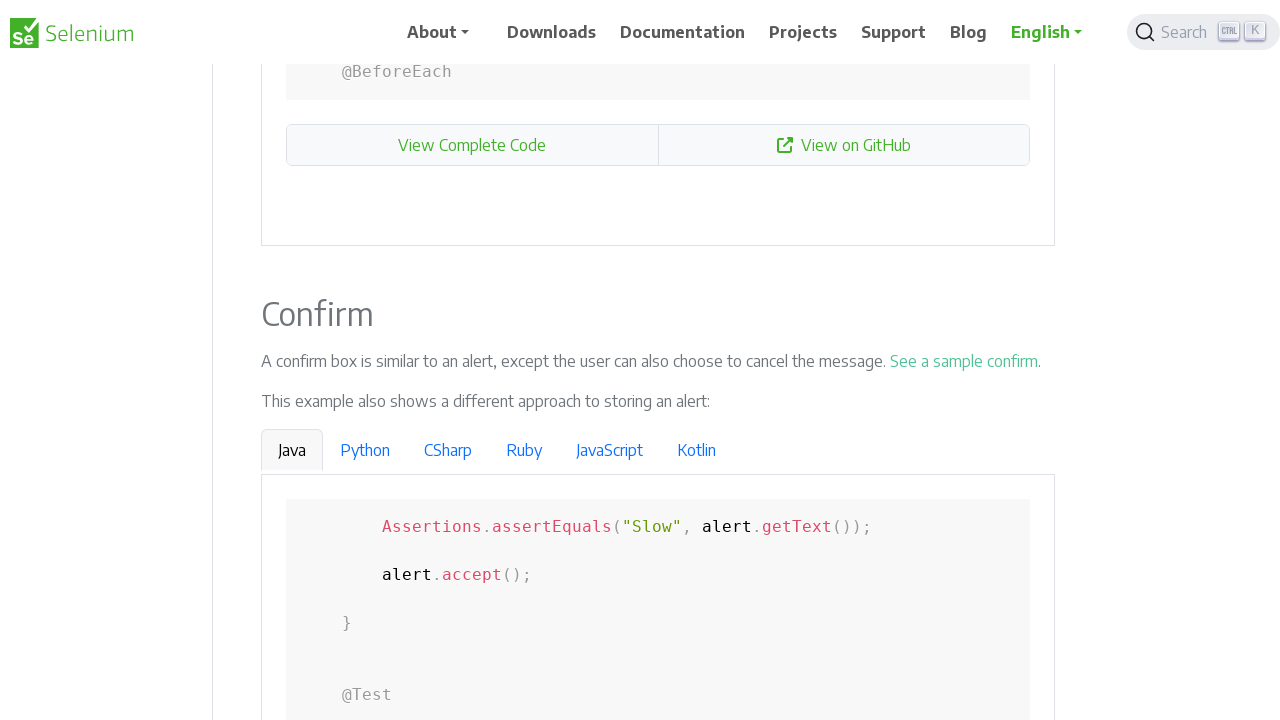

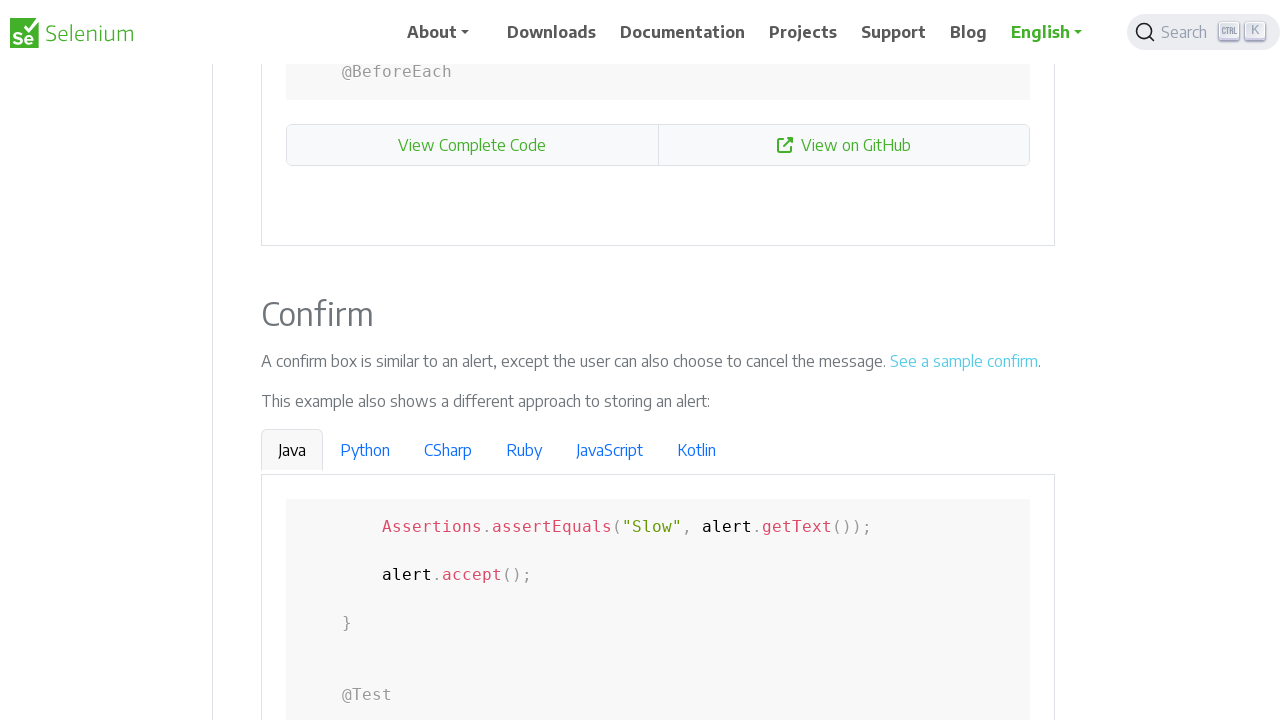